Navigates to the web form using list-based element selection

Starting URL: https://bonigarcia.dev/selenium-webdriver-java/

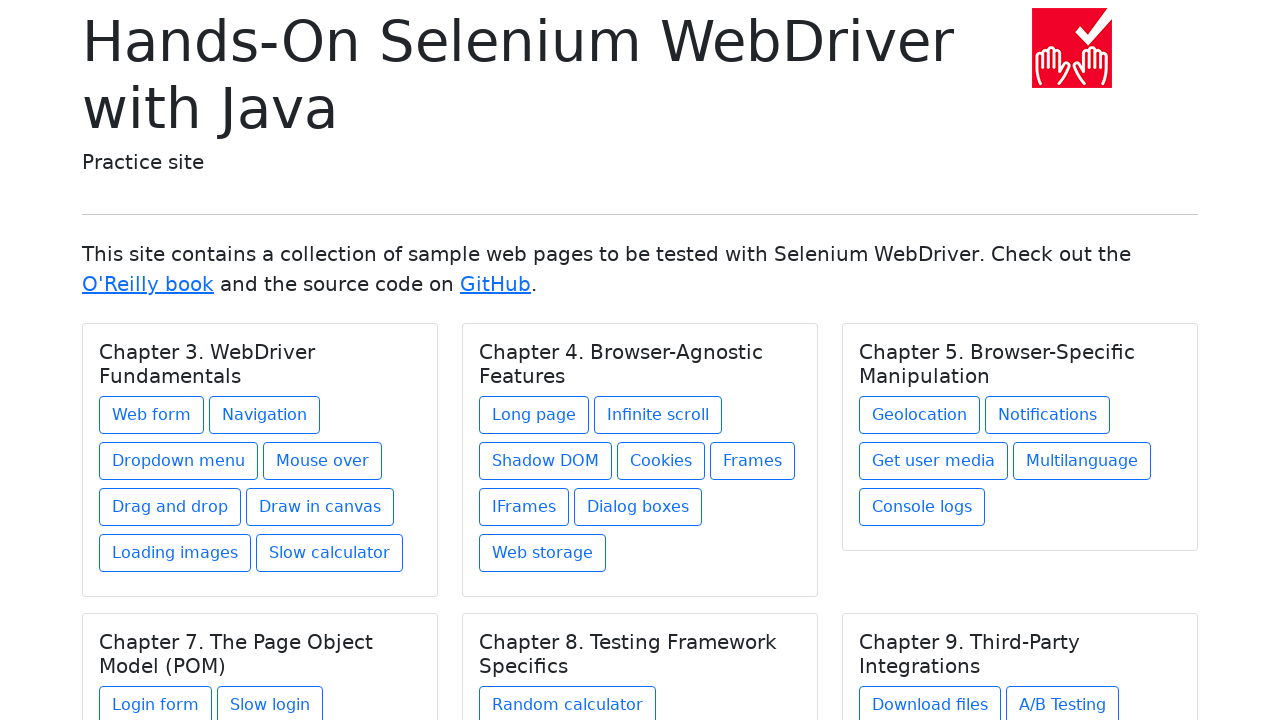

Clicked the first button link in the first card at (152, 415) on div.card-body >> nth=0 >> a.btn >> nth=0
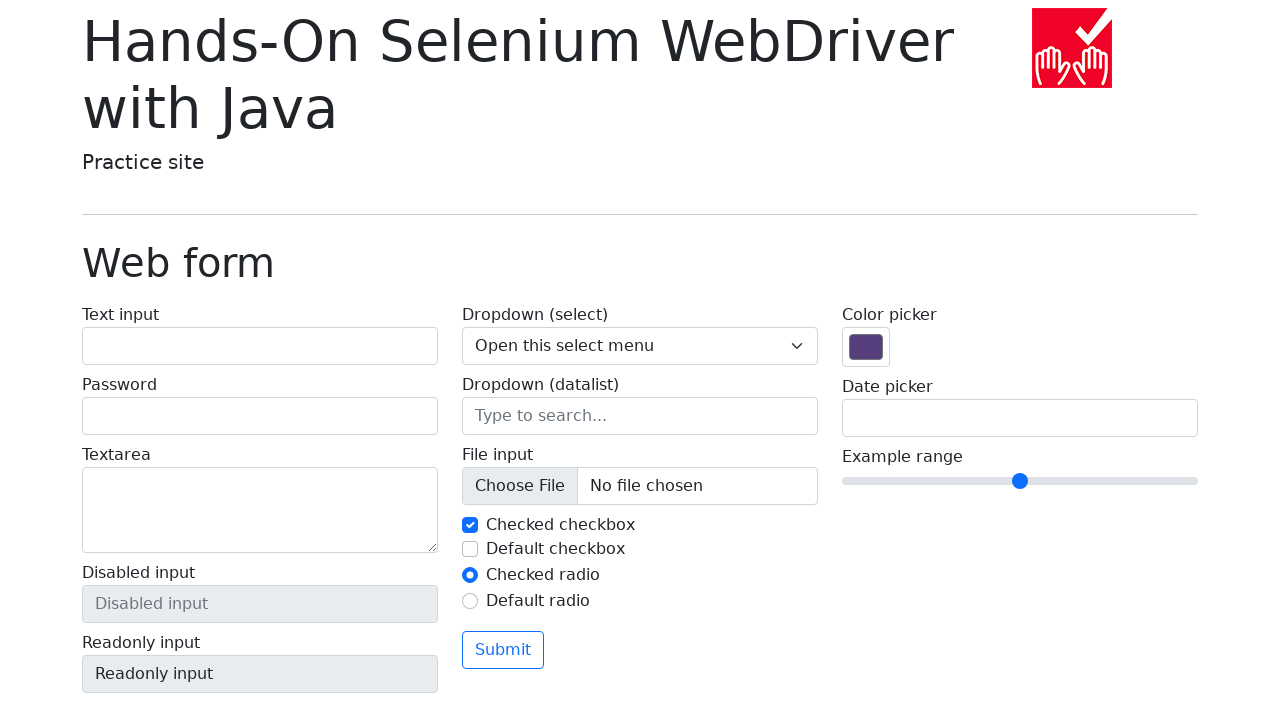

Located the h1 heading element with class 'display-6'
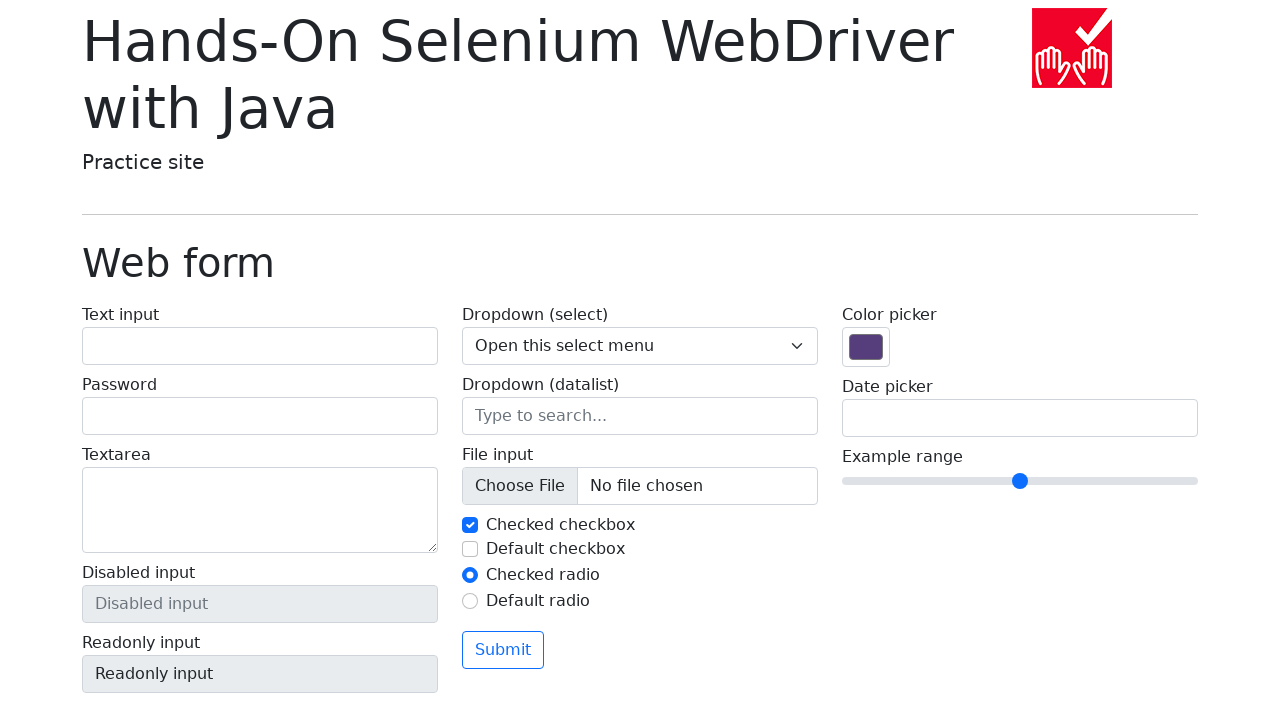

Verified heading text matches 'Web form'
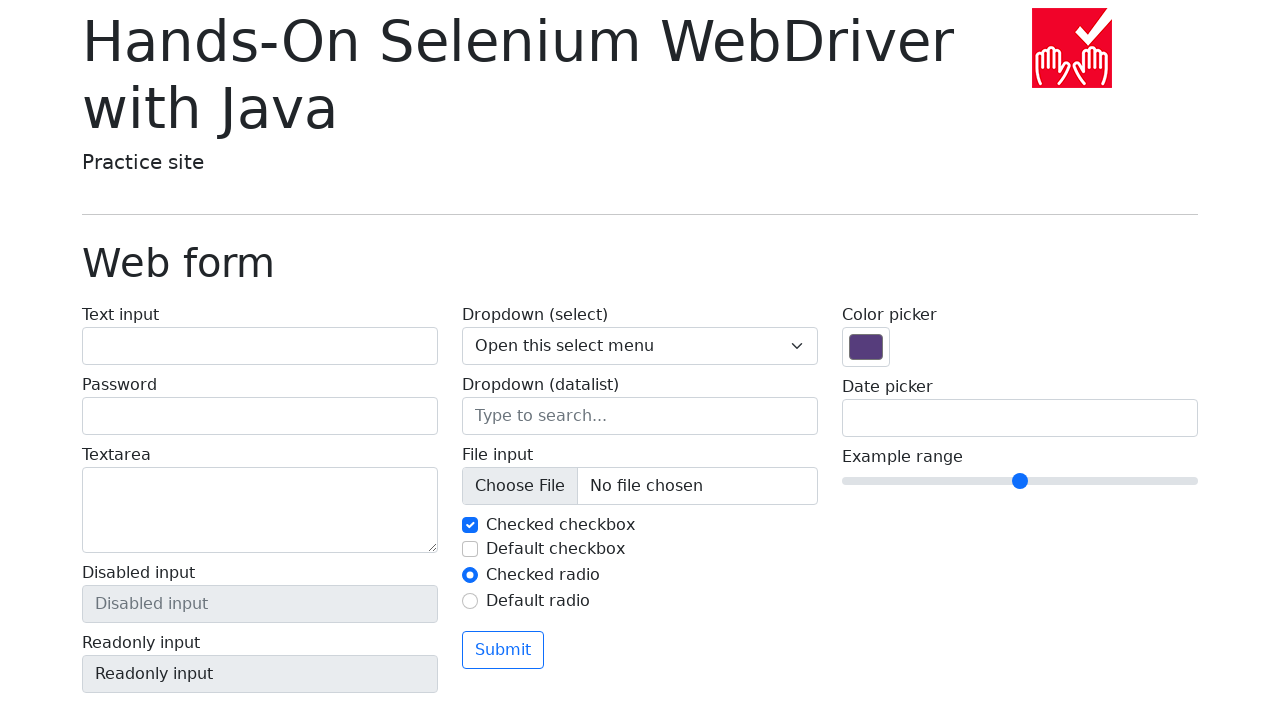

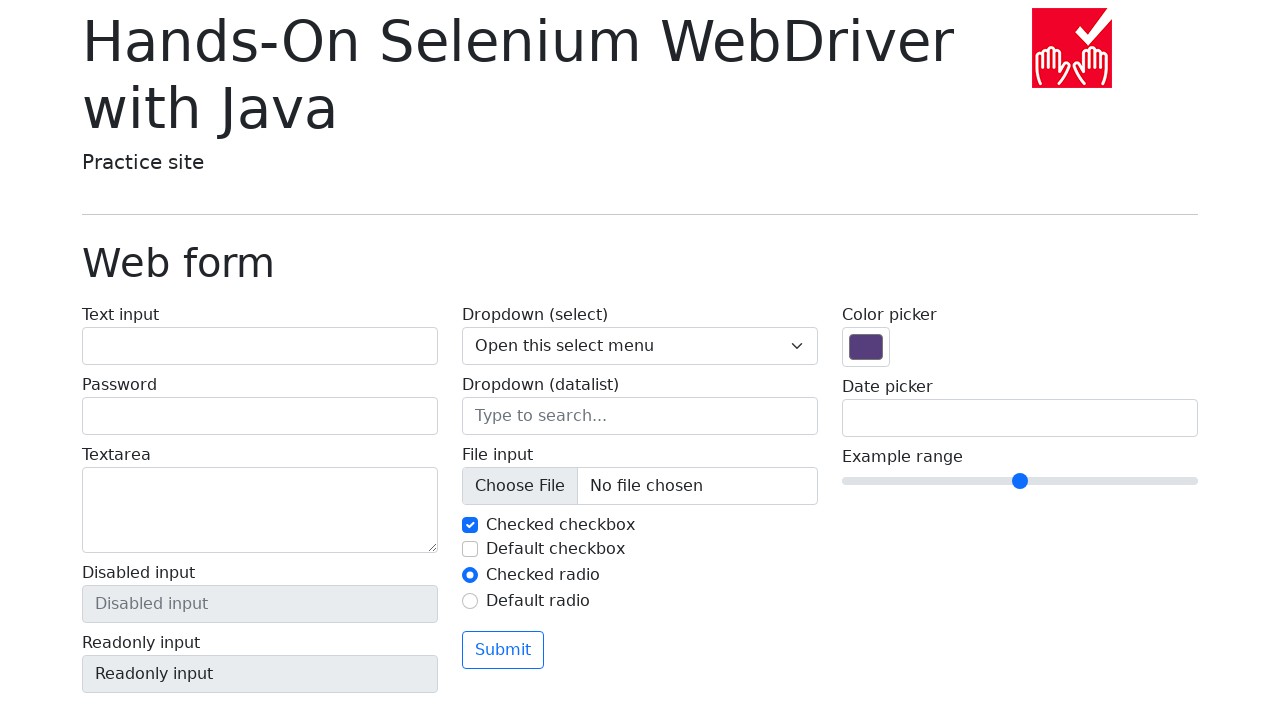